Tests new user registration by filling in a random email and password, then submitting the registration form and verifying successful login

Starting URL: http://demostore.supersqa.com/my-account/

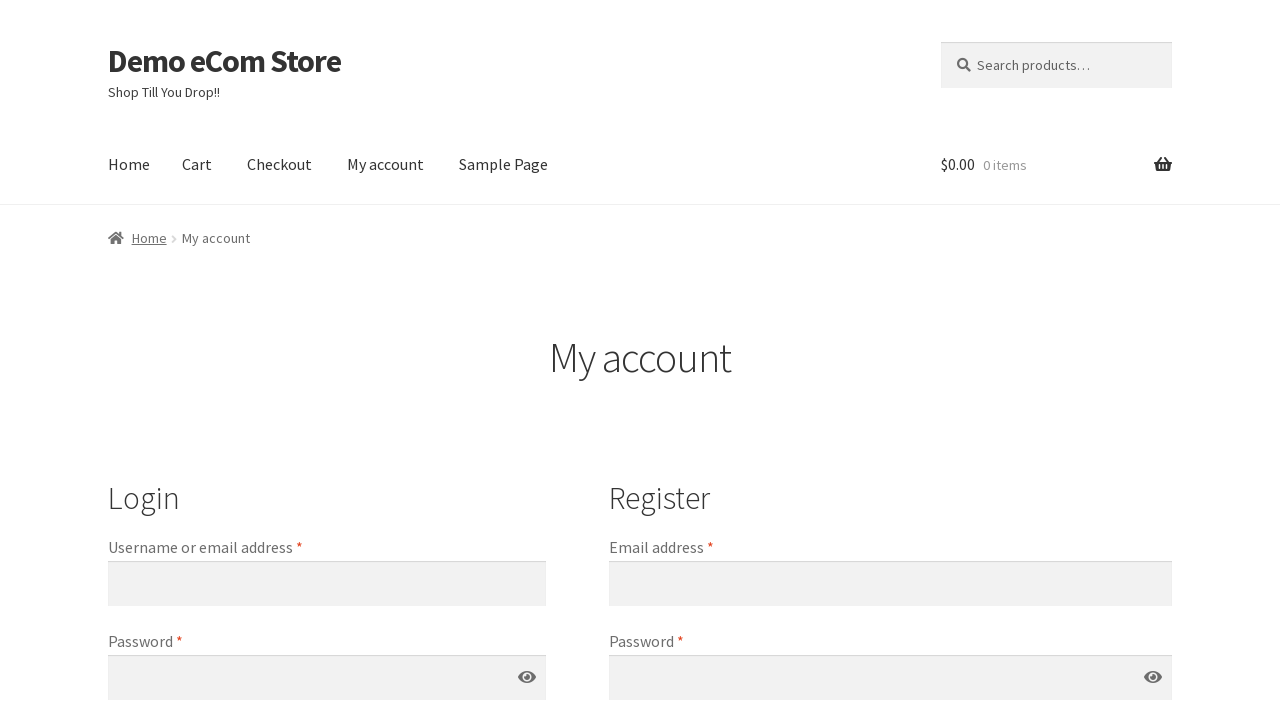

Filled registration email field with randomly generated email: XkLVDEFhpyrxaqf@randomemail.com on #reg_email
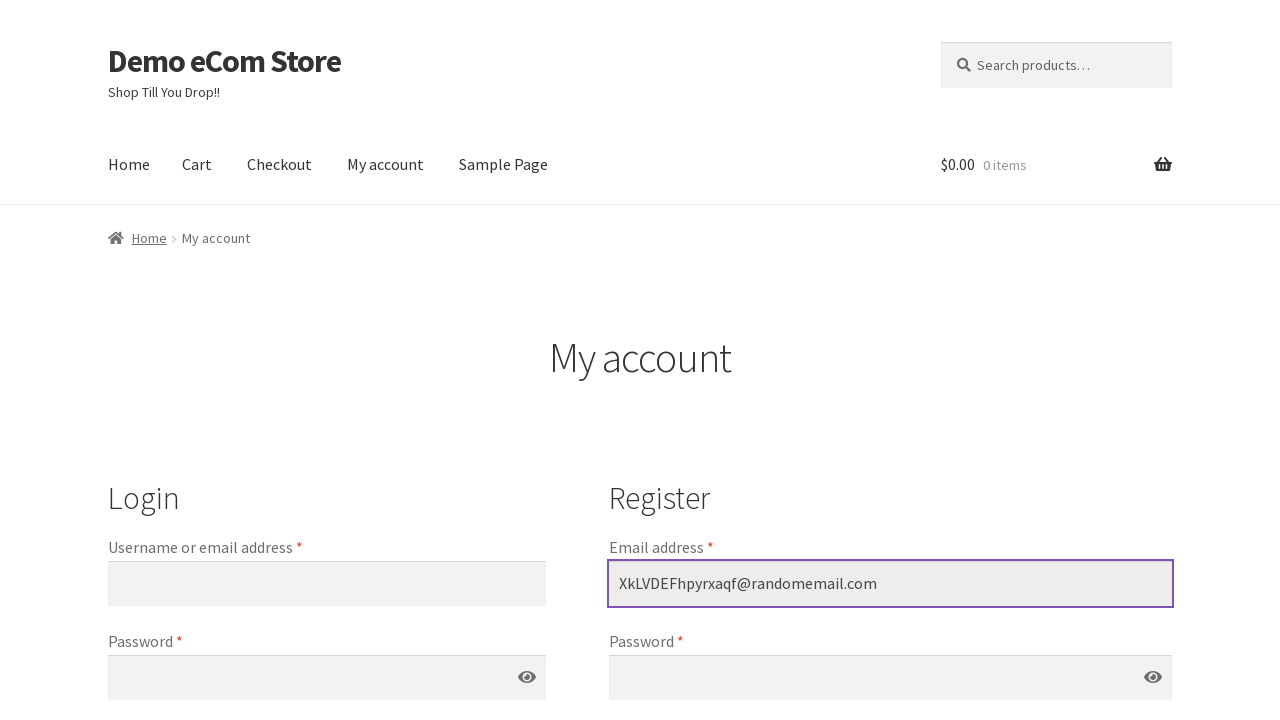

Filled password field with 'myPassword123!!' on #reg_password
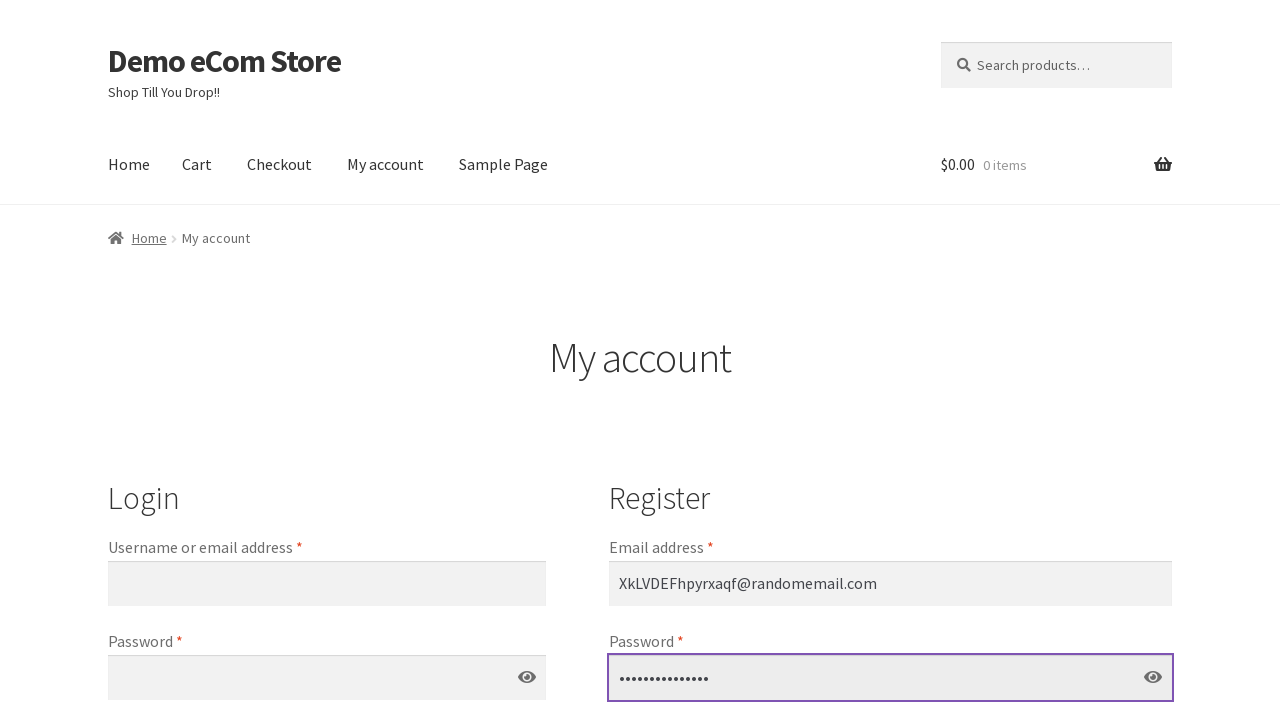

Clicked register button to submit registration form at (660, 360) on button[name='register']
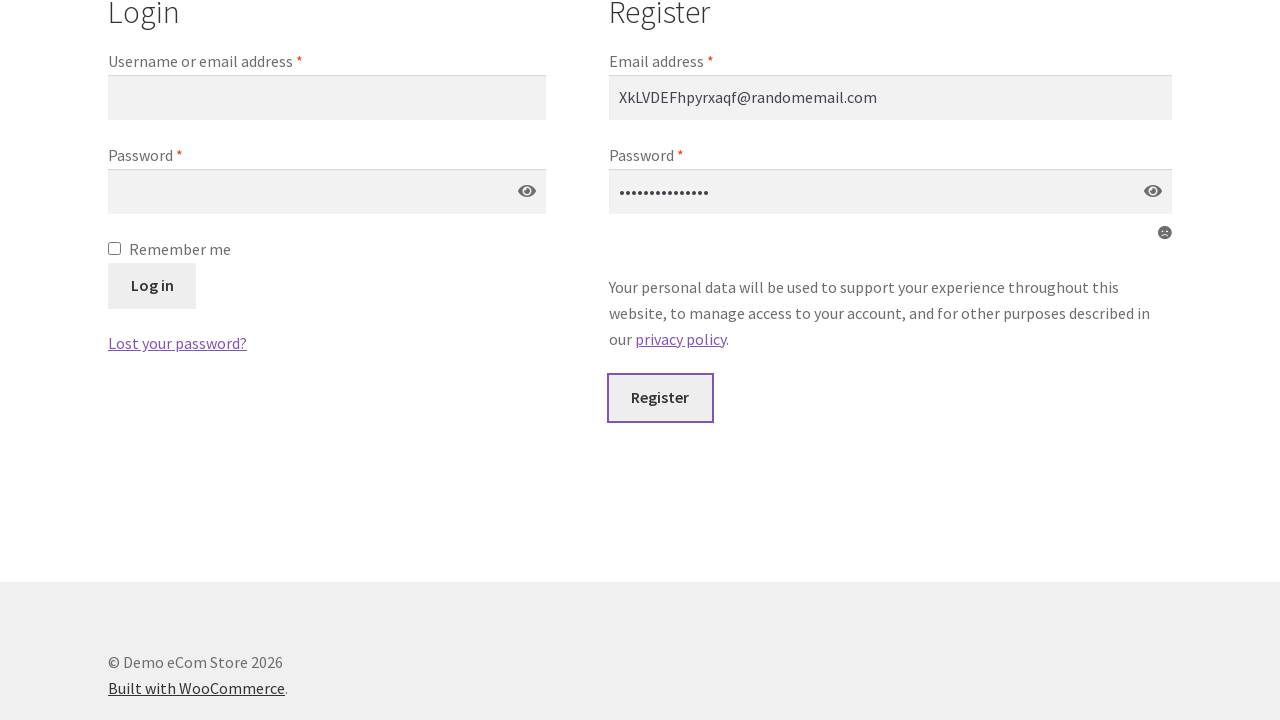

Breadcrumb navigation element loaded, indicating successful login
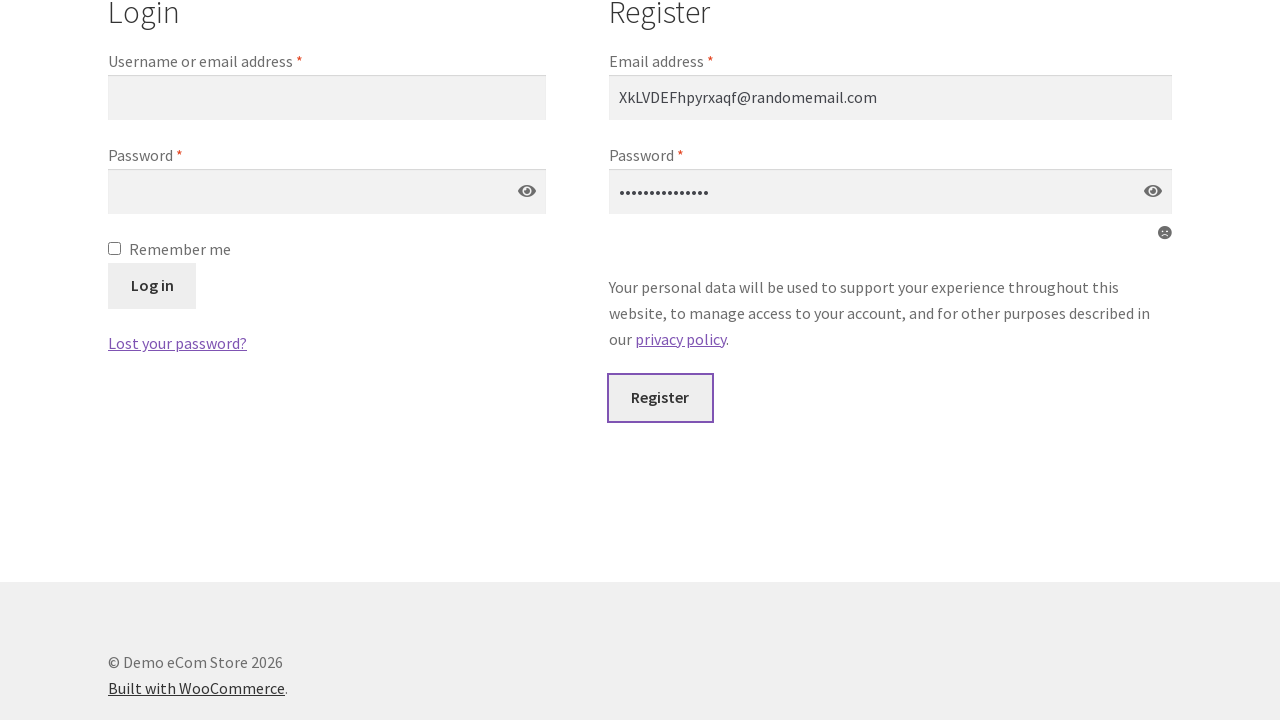

Retrieved breadcrumb text: 'Home / My account'
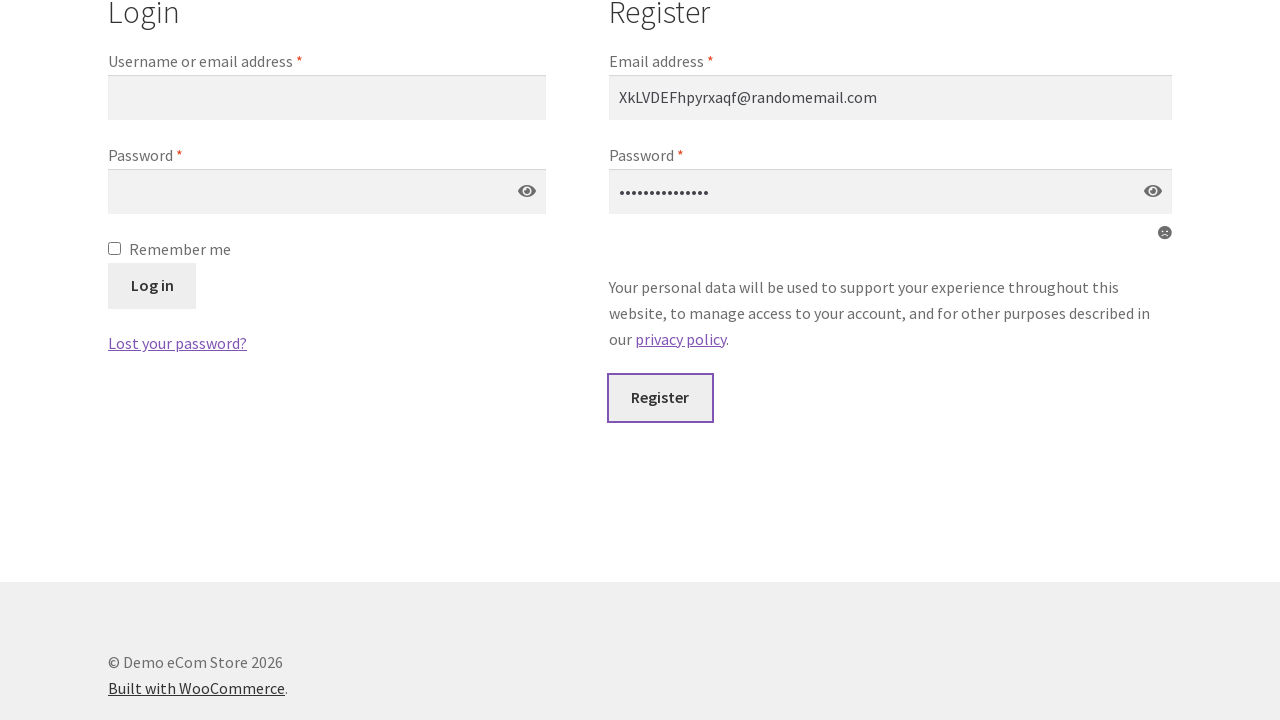

Verified successful registration and login - breadcrumb text matches expected value
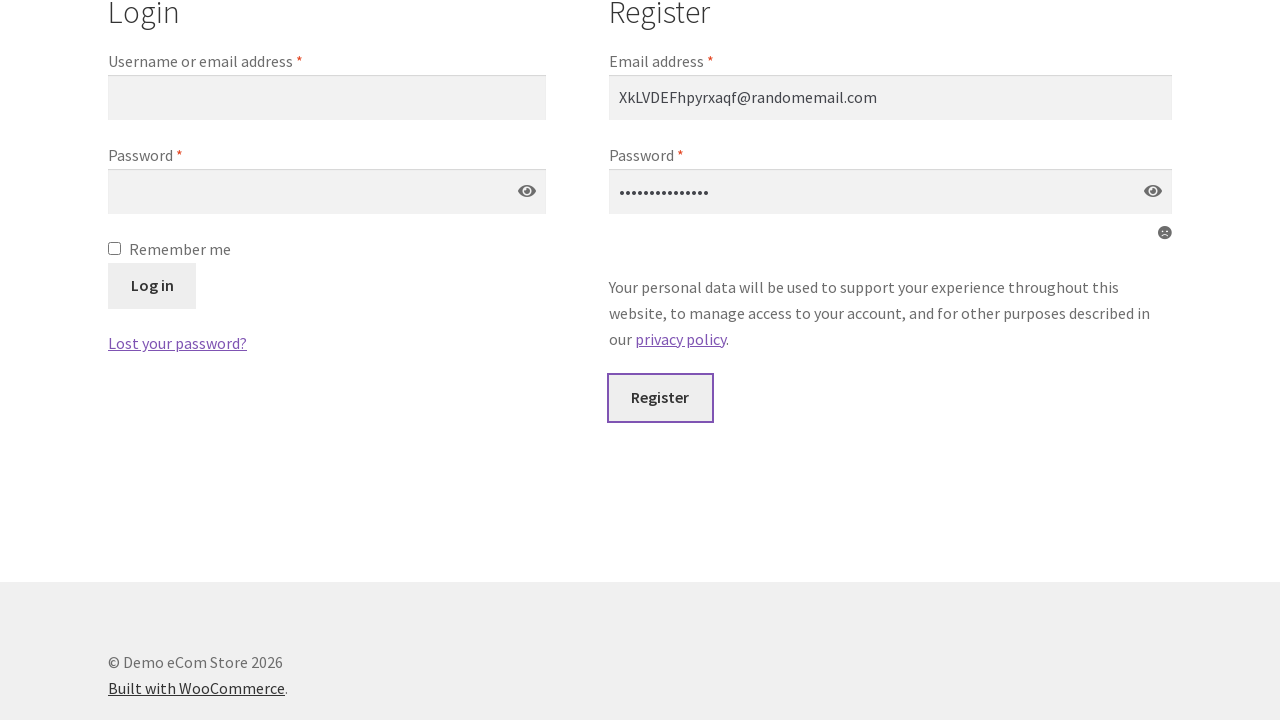

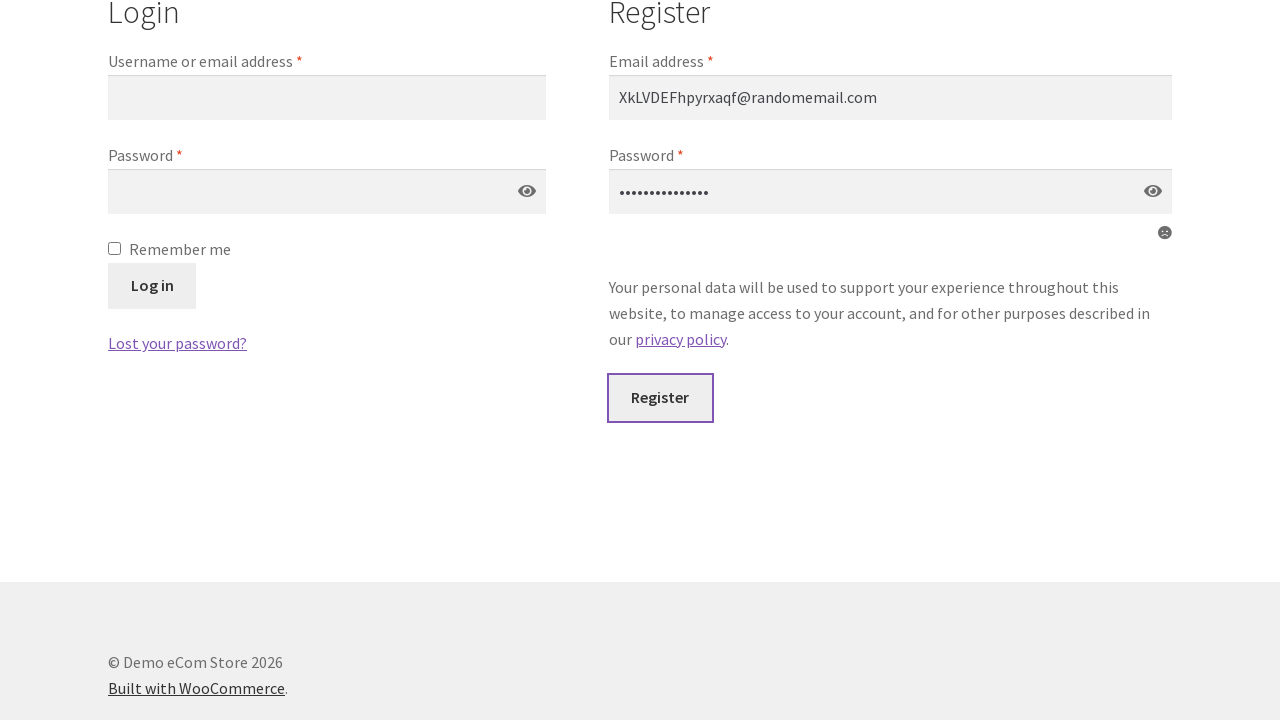